Tests editing a todo item by double-clicking to enter edit mode, typing new text, and pressing Enter to save.

Starting URL: https://demo.playwright.dev/todomvc

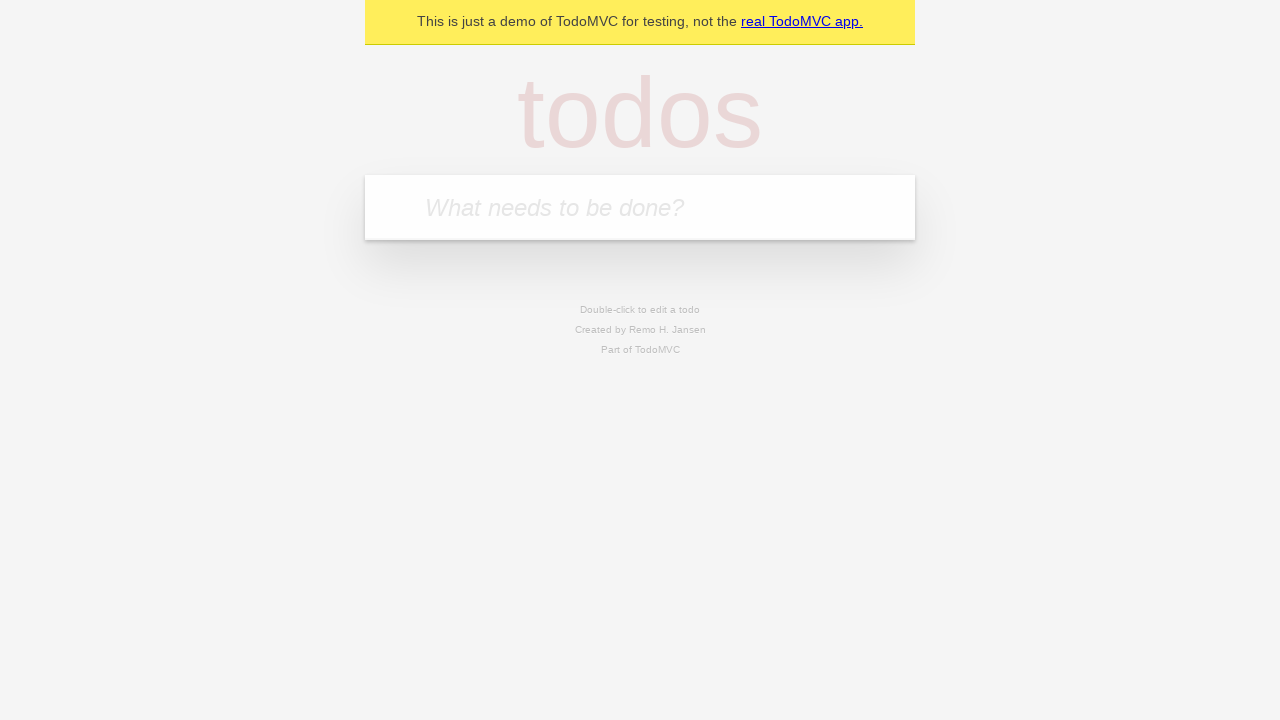

Located the 'What needs to be done?' input field
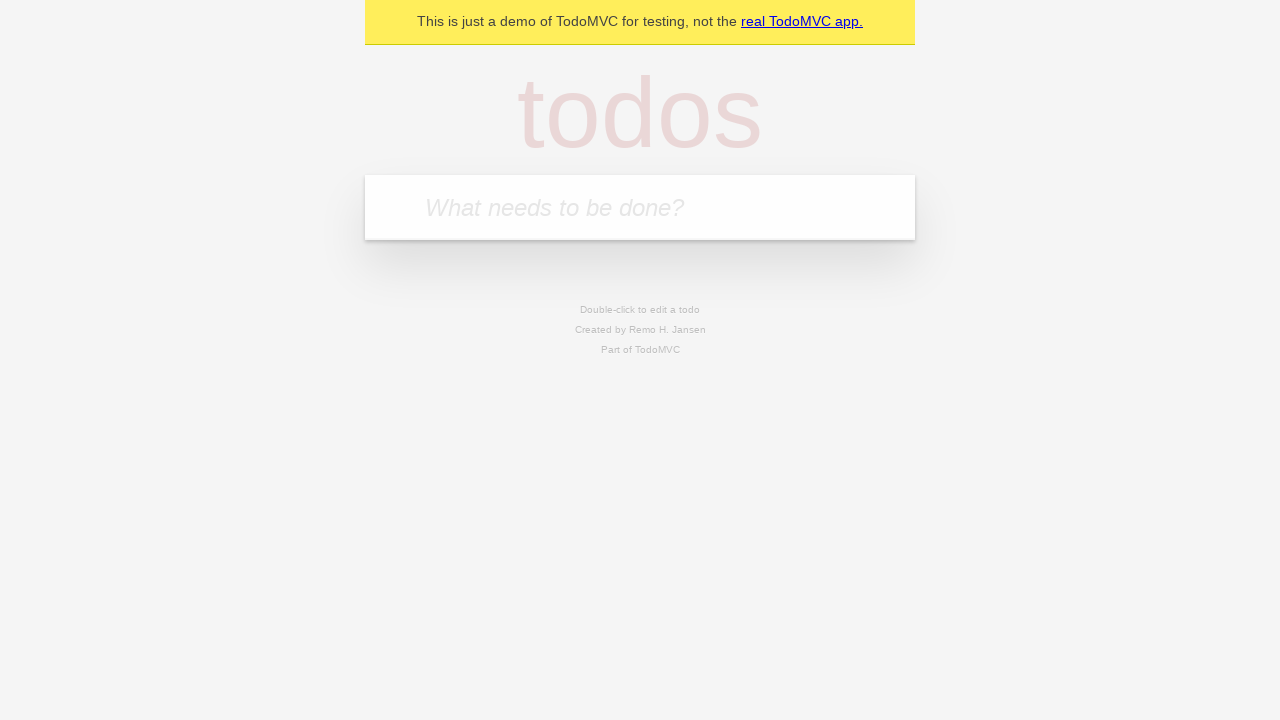

Filled input field with 'buy some cheese' on internal:attr=[placeholder="What needs to be done?"i]
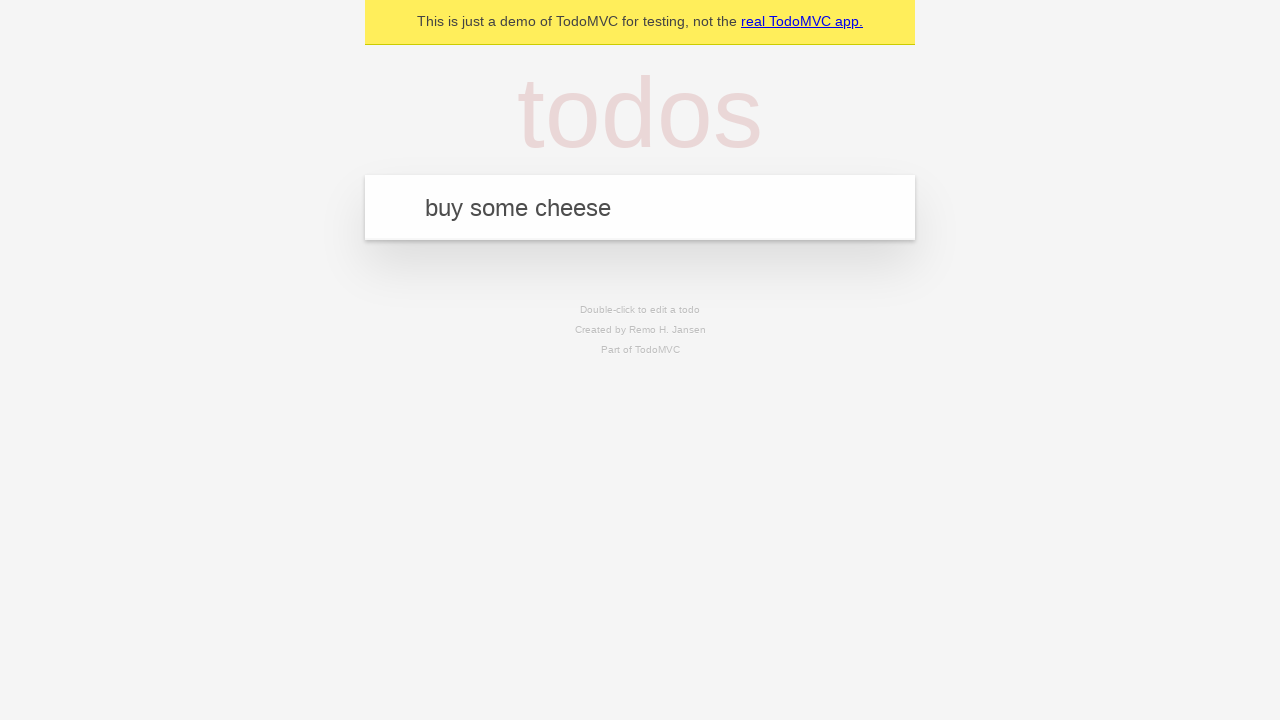

Pressed Enter to create first todo on internal:attr=[placeholder="What needs to be done?"i]
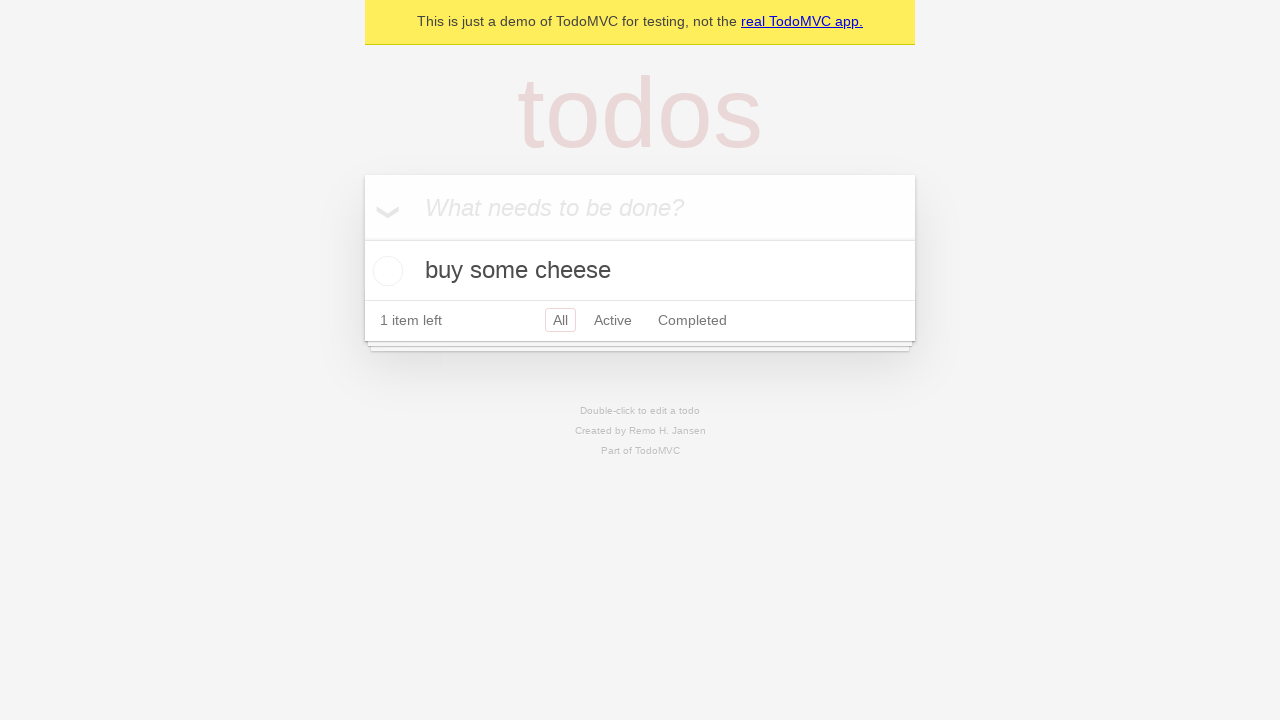

Filled input field with 'feed the cat' on internal:attr=[placeholder="What needs to be done?"i]
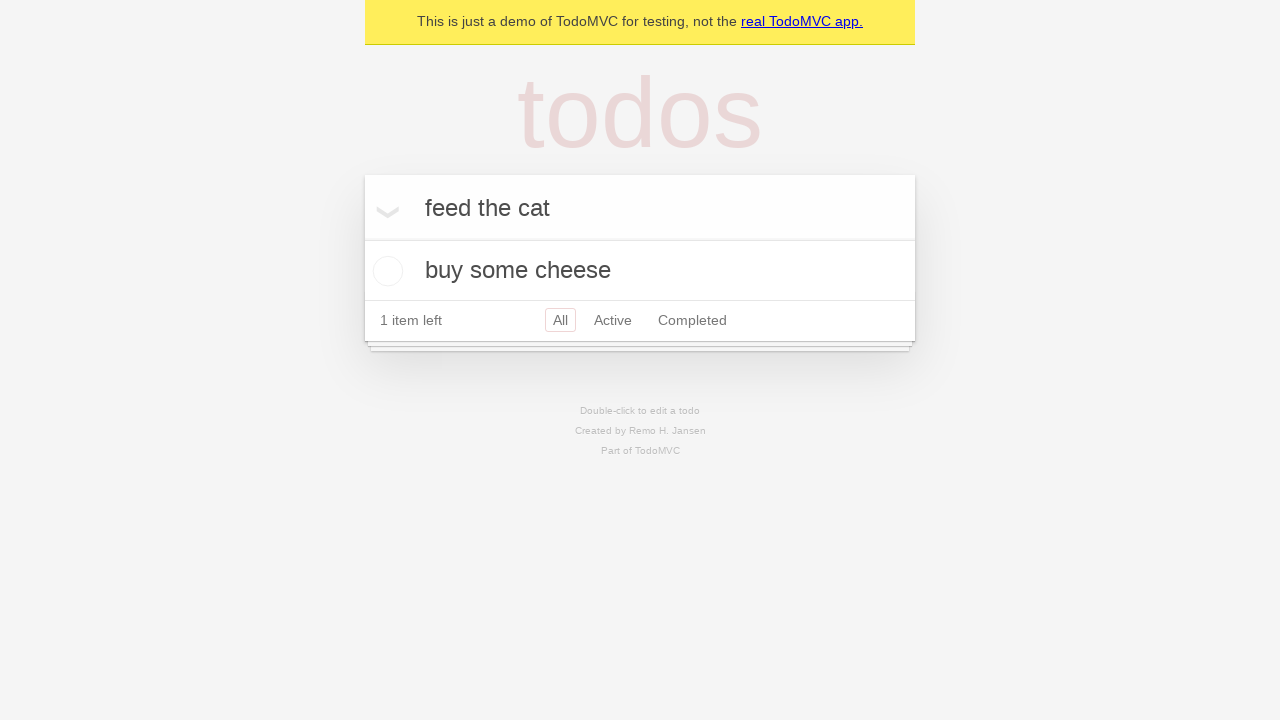

Pressed Enter to create second todo on internal:attr=[placeholder="What needs to be done?"i]
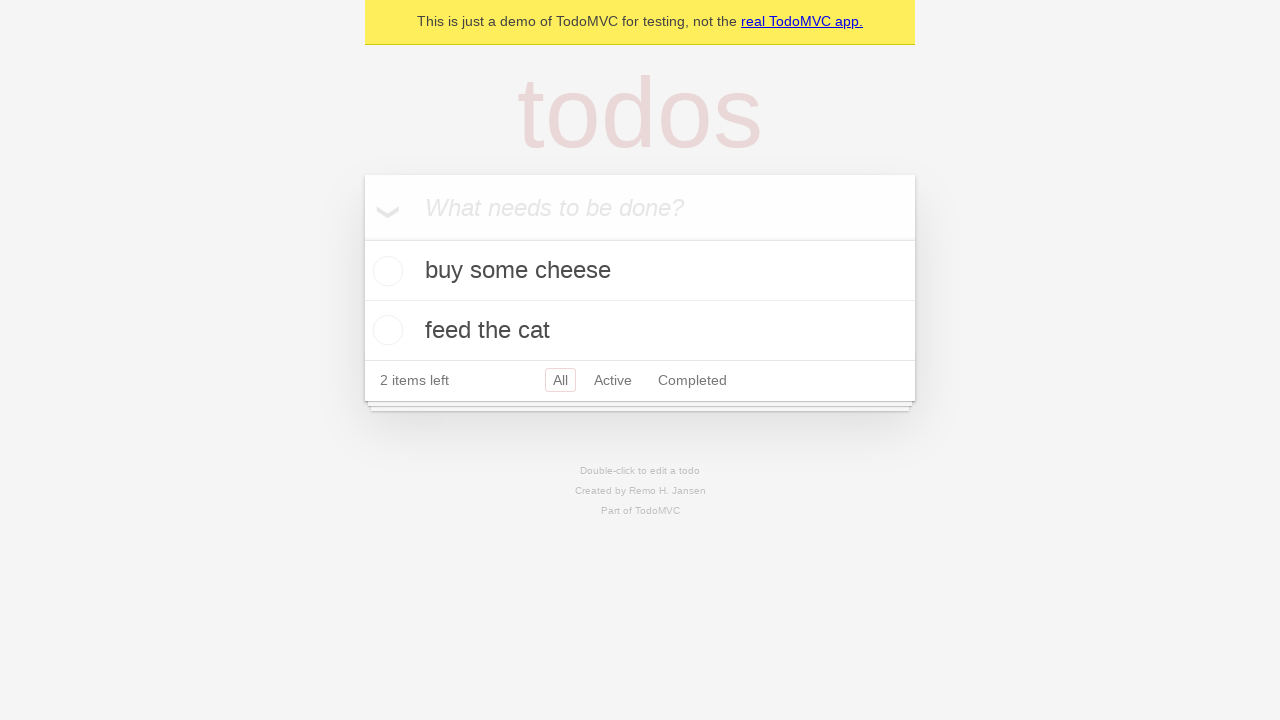

Filled input field with 'book a doctors appointment' on internal:attr=[placeholder="What needs to be done?"i]
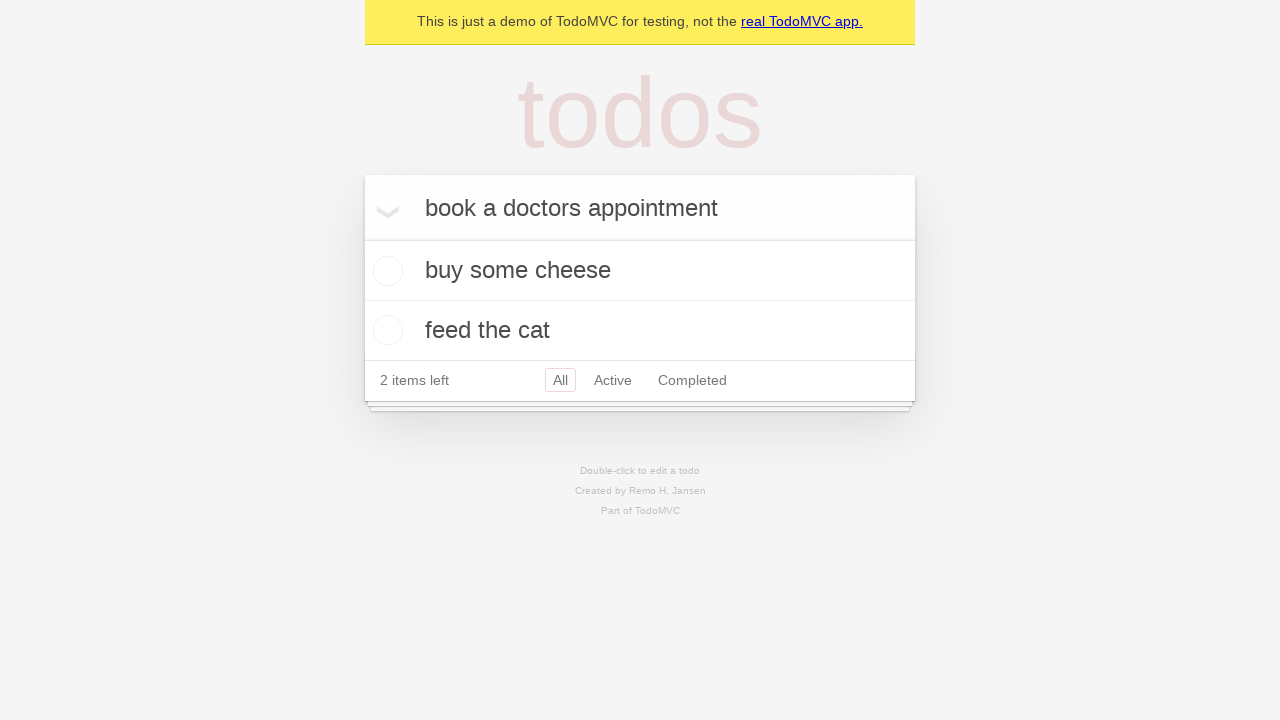

Pressed Enter to create third todo on internal:attr=[placeholder="What needs to be done?"i]
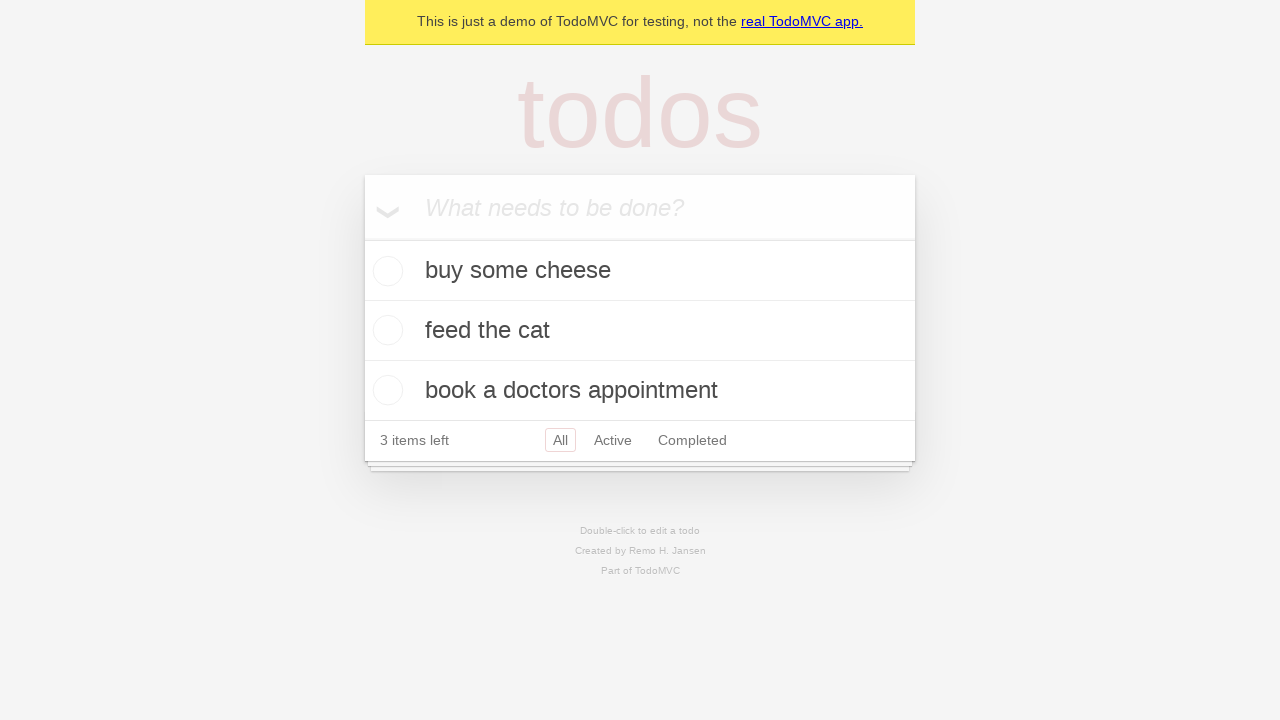

Waited for all 3 todos to be created
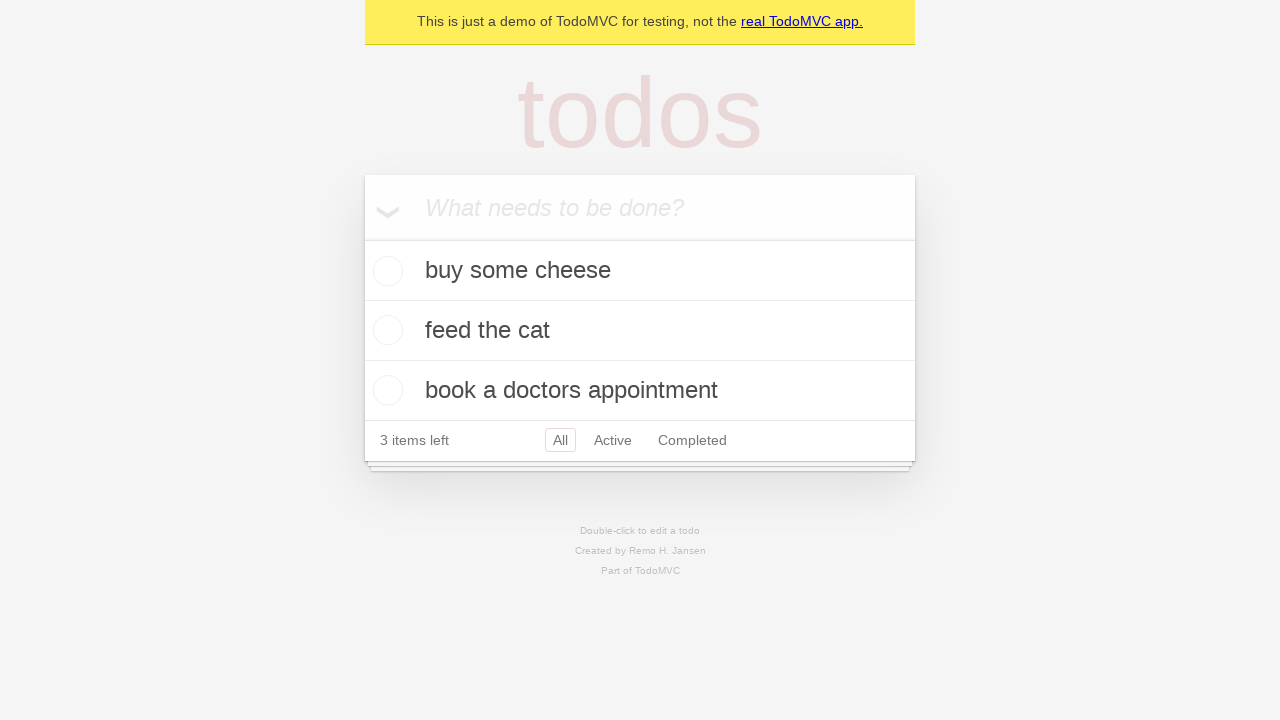

Located all todo items
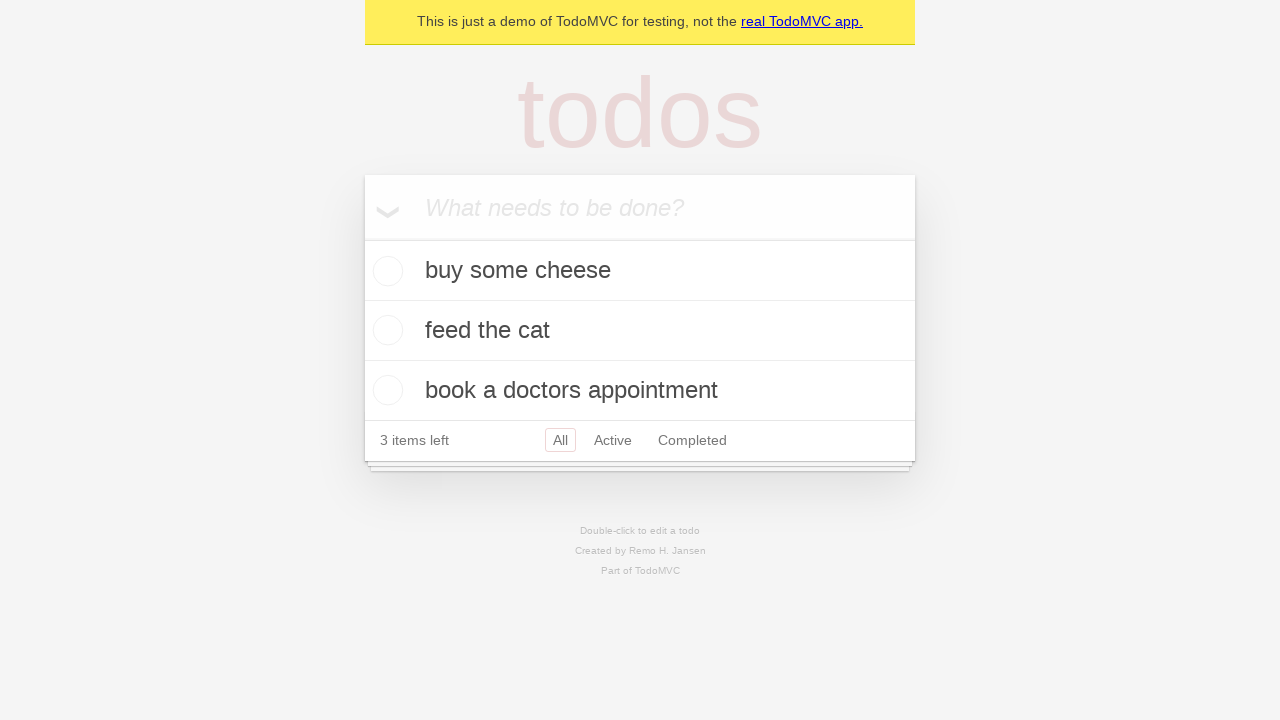

Selected the second todo item
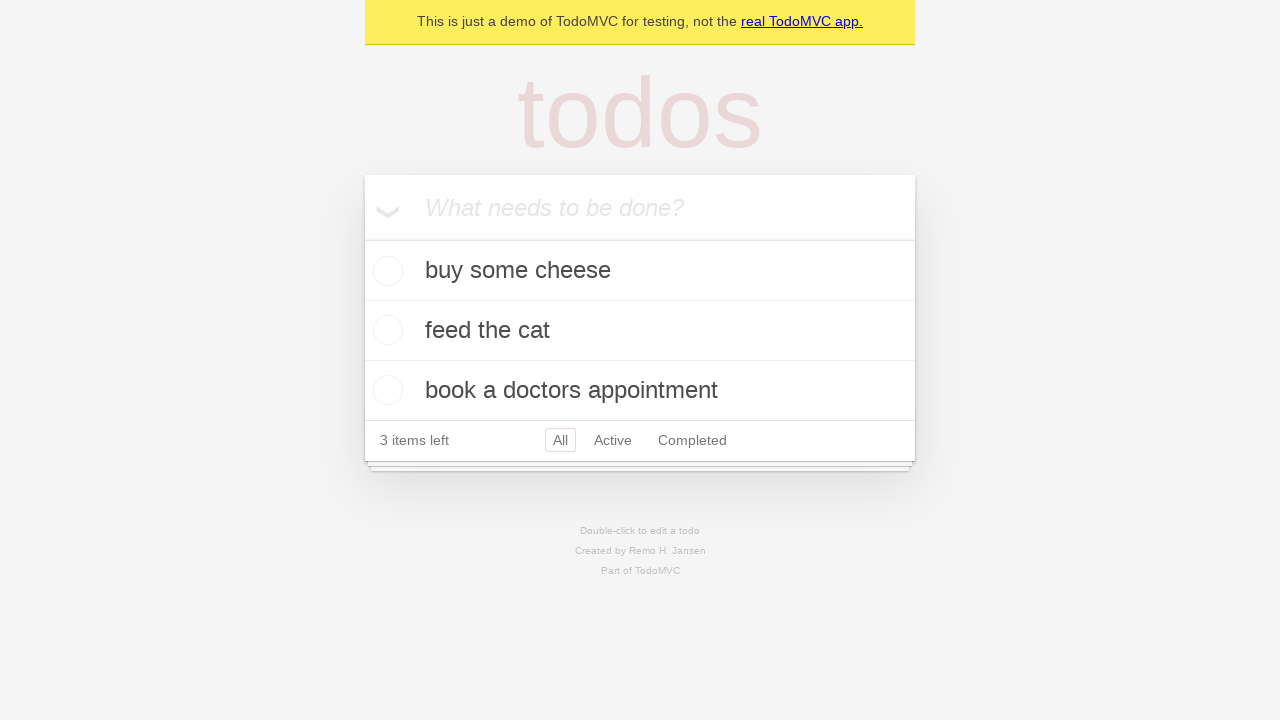

Double-clicked second todo to enter edit mode at (640, 331) on internal:testid=[data-testid="todo-item"s] >> nth=1
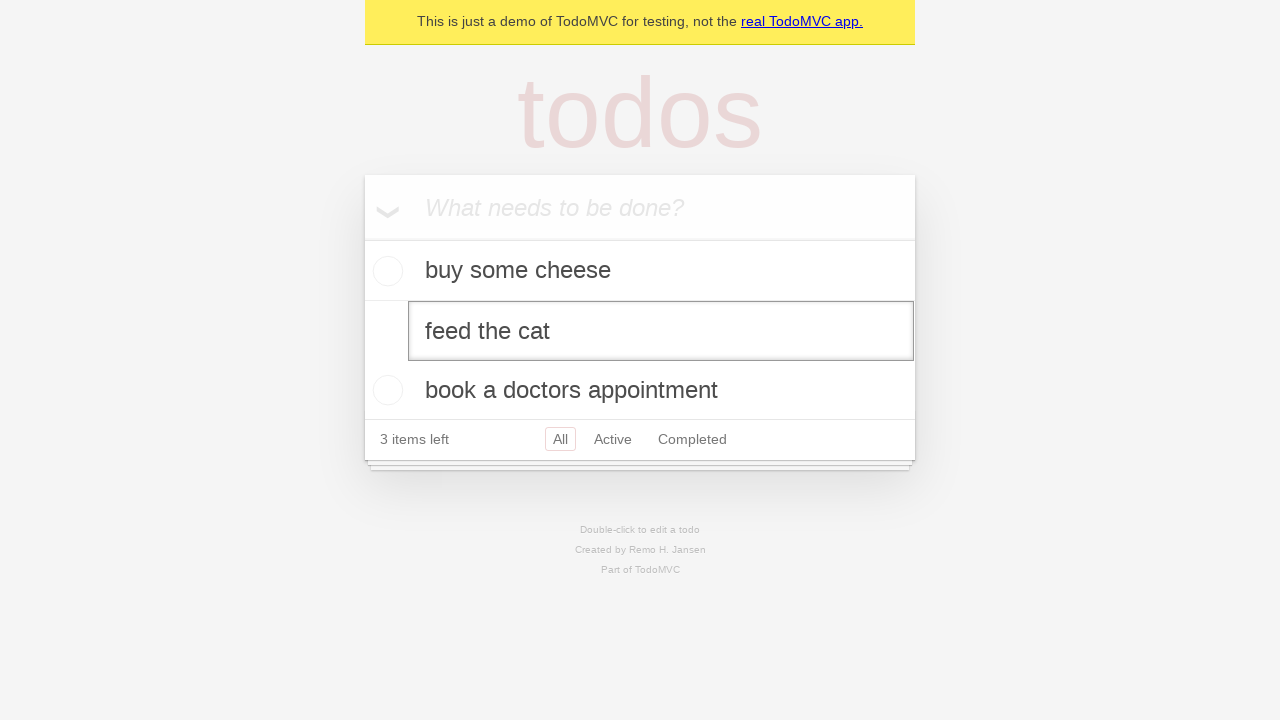

Filled edit textbox with 'buy some sausages' on internal:testid=[data-testid="todo-item"s] >> nth=1 >> internal:role=textbox[nam
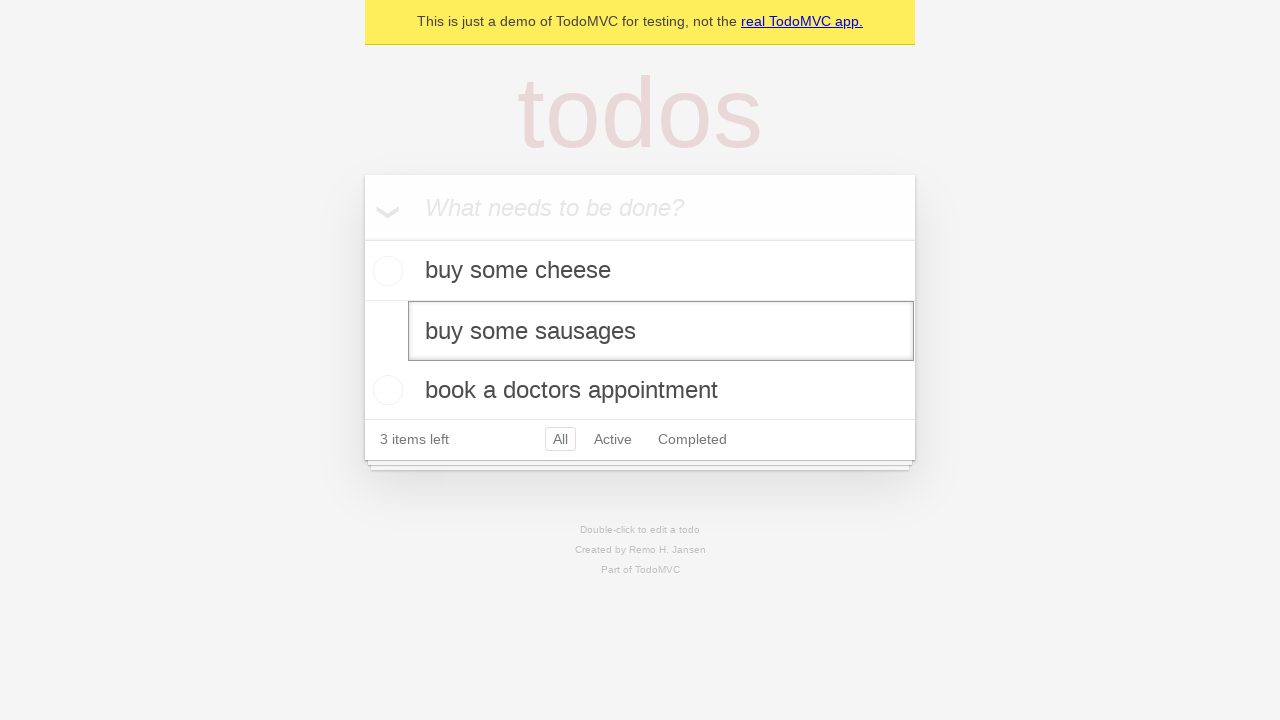

Pressed Enter to save the edited todo item on internal:testid=[data-testid="todo-item"s] >> nth=1 >> internal:role=textbox[nam
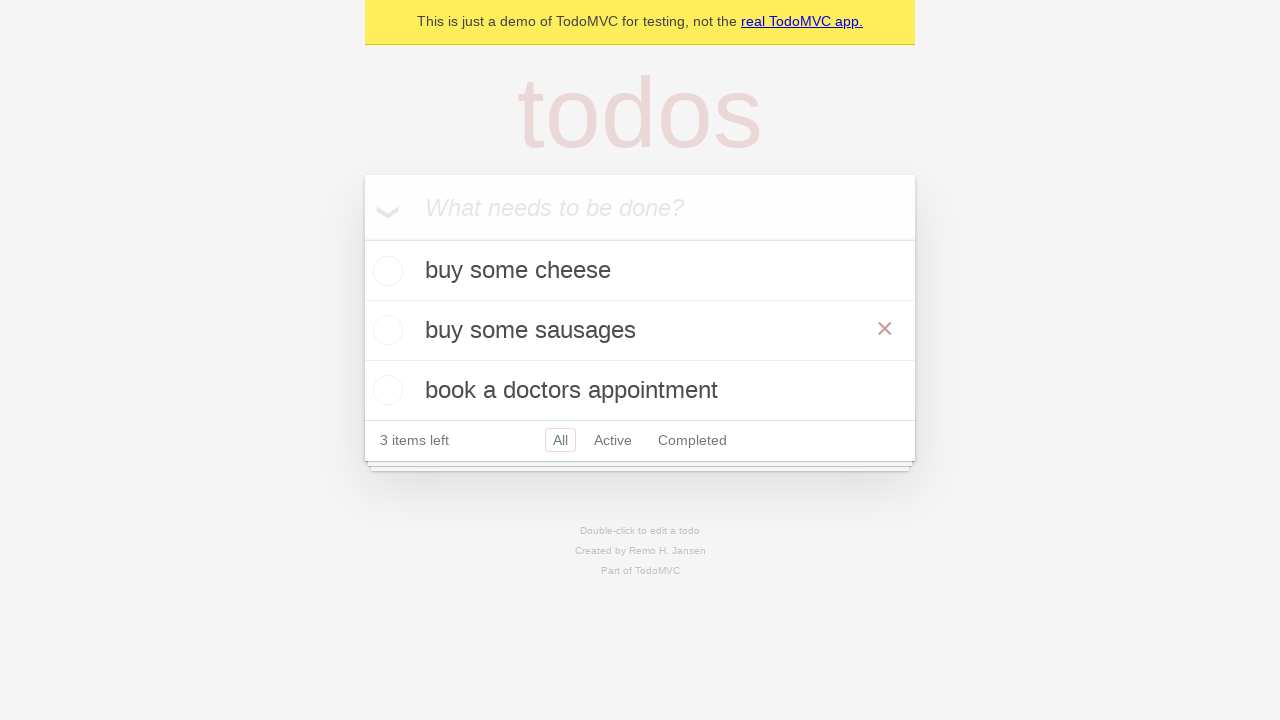

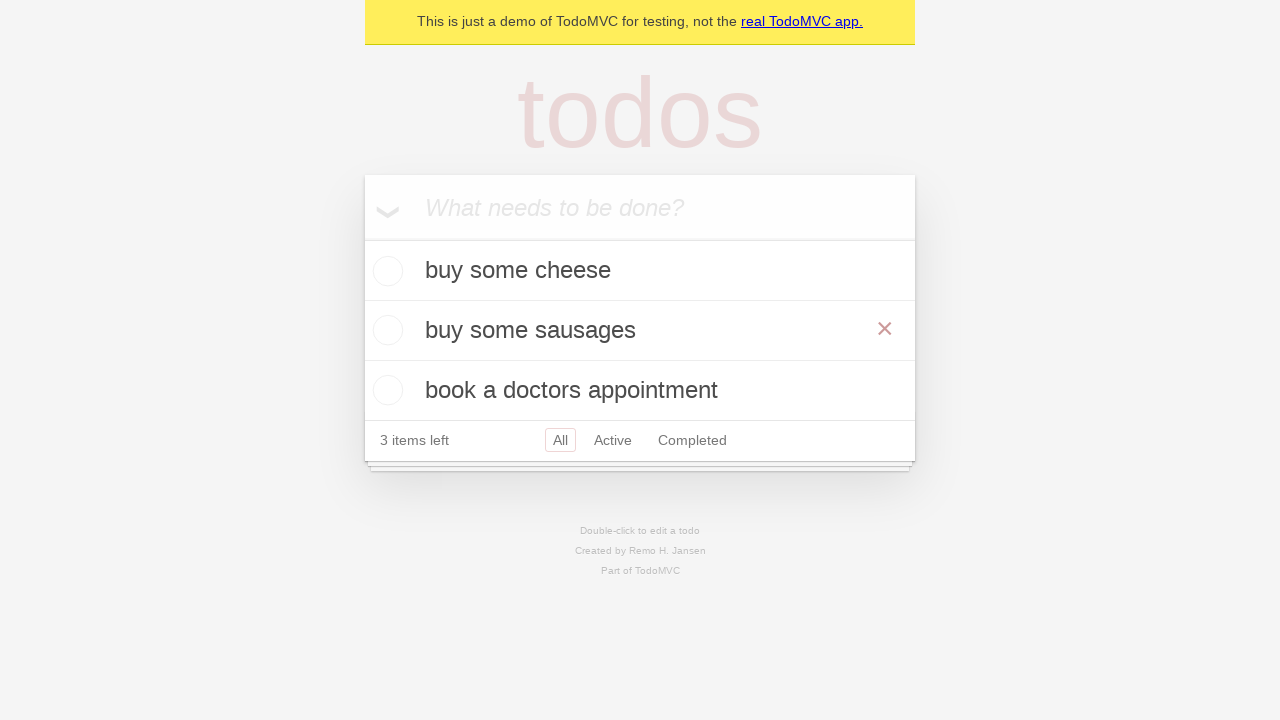